Tests that a todo item is removed when edited to an empty string

Starting URL: https://demo.playwright.dev/todomvc

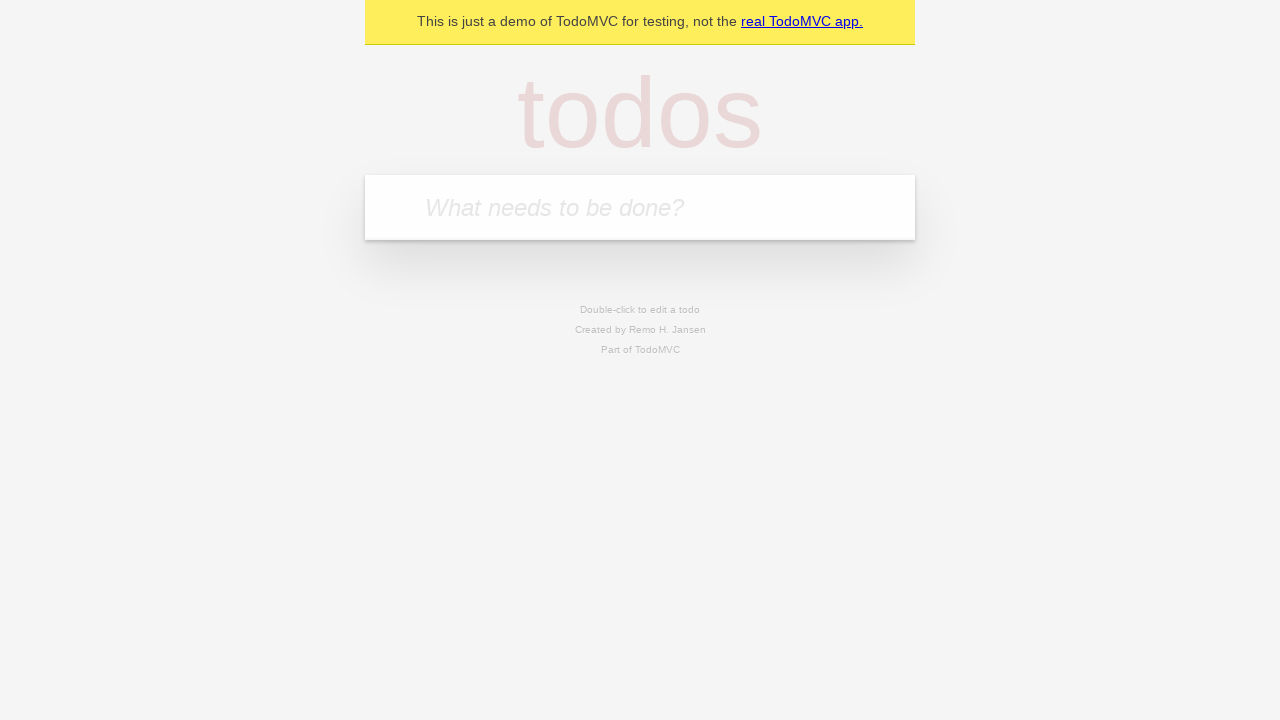

Filled new todo field with 'buy some cheese' on internal:attr=[placeholder="What needs to be done?"i]
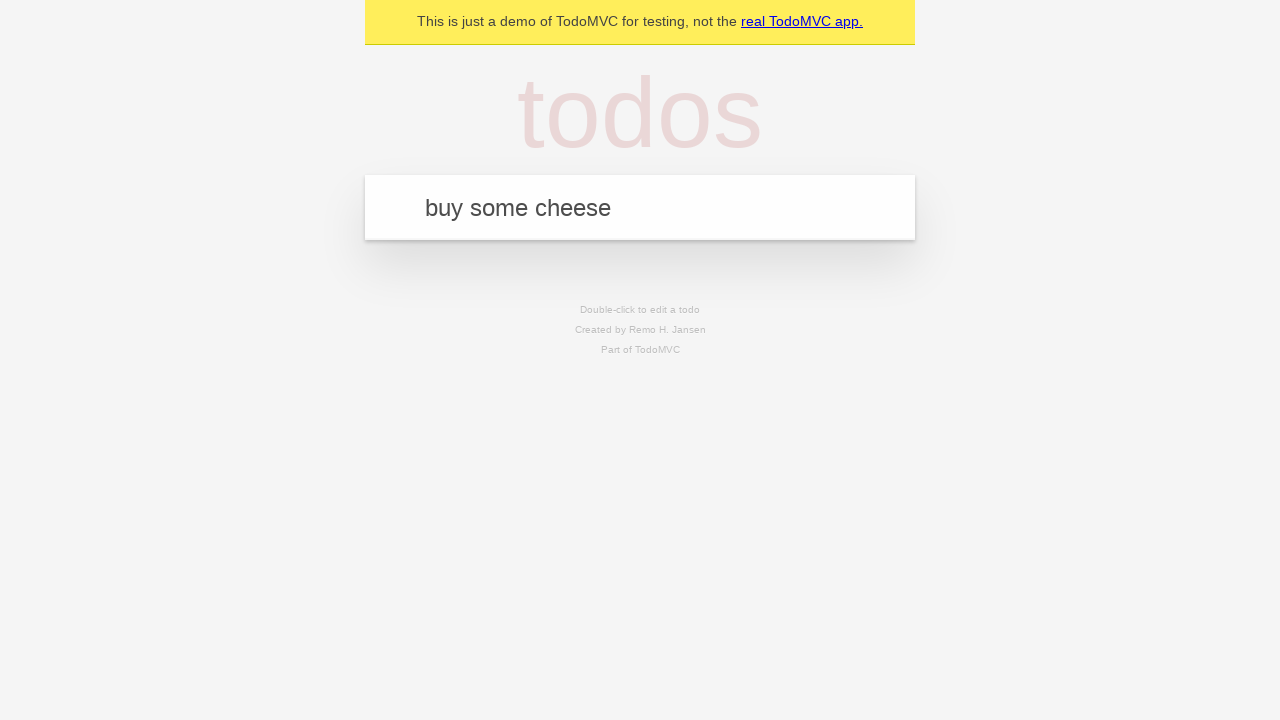

Pressed Enter to create todo item 'buy some cheese' on internal:attr=[placeholder="What needs to be done?"i]
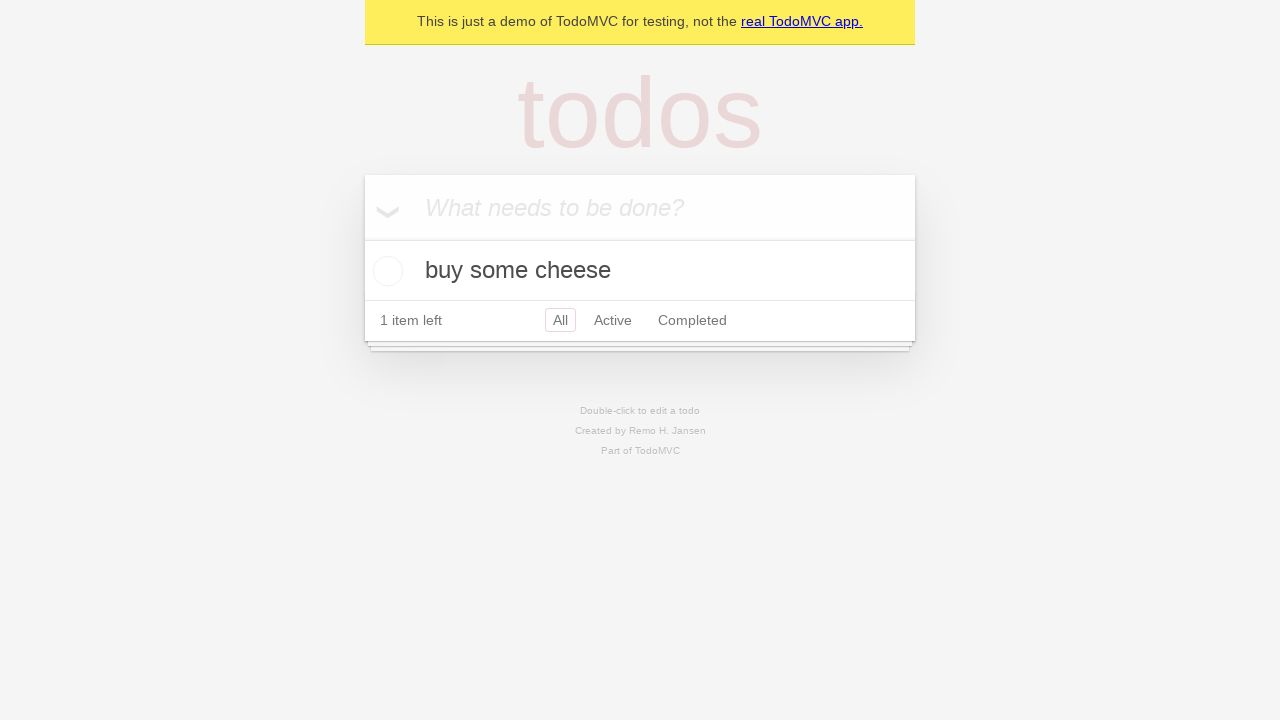

Filled new todo field with 'feed the cat' on internal:attr=[placeholder="What needs to be done?"i]
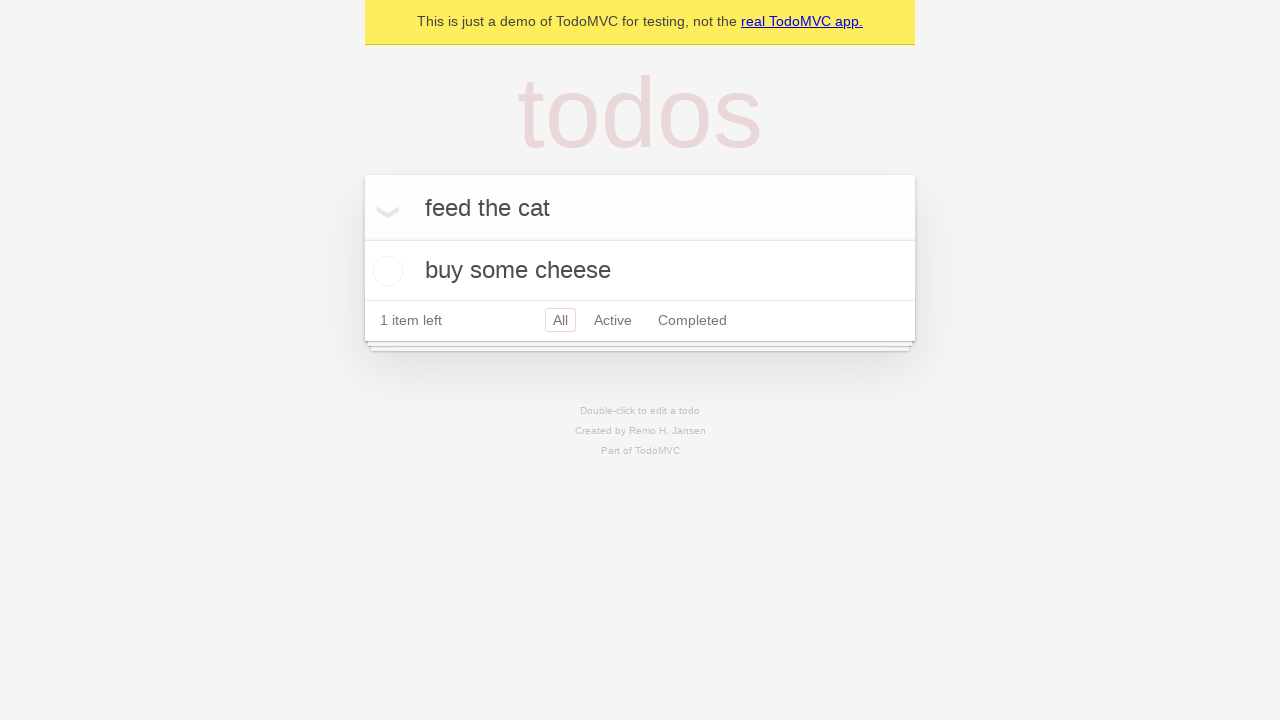

Pressed Enter to create todo item 'feed the cat' on internal:attr=[placeholder="What needs to be done?"i]
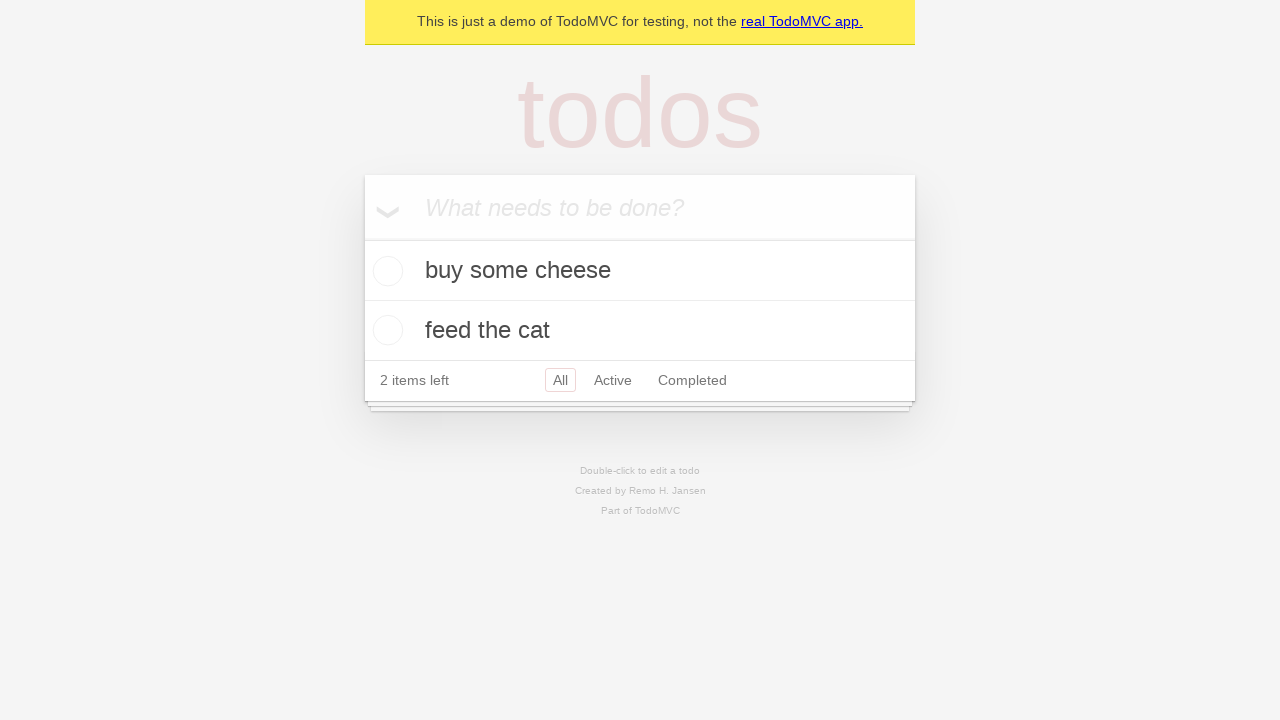

Filled new todo field with 'book a doctors appointment' on internal:attr=[placeholder="What needs to be done?"i]
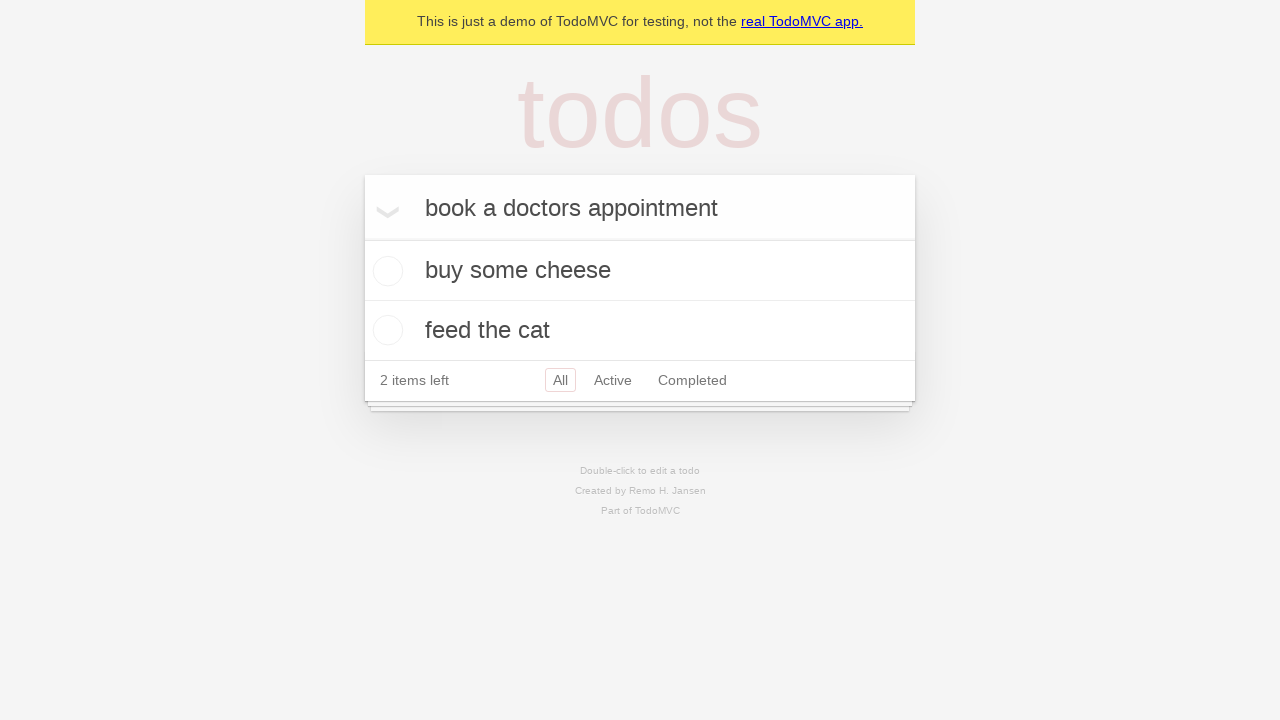

Pressed Enter to create todo item 'book a doctors appointment' on internal:attr=[placeholder="What needs to be done?"i]
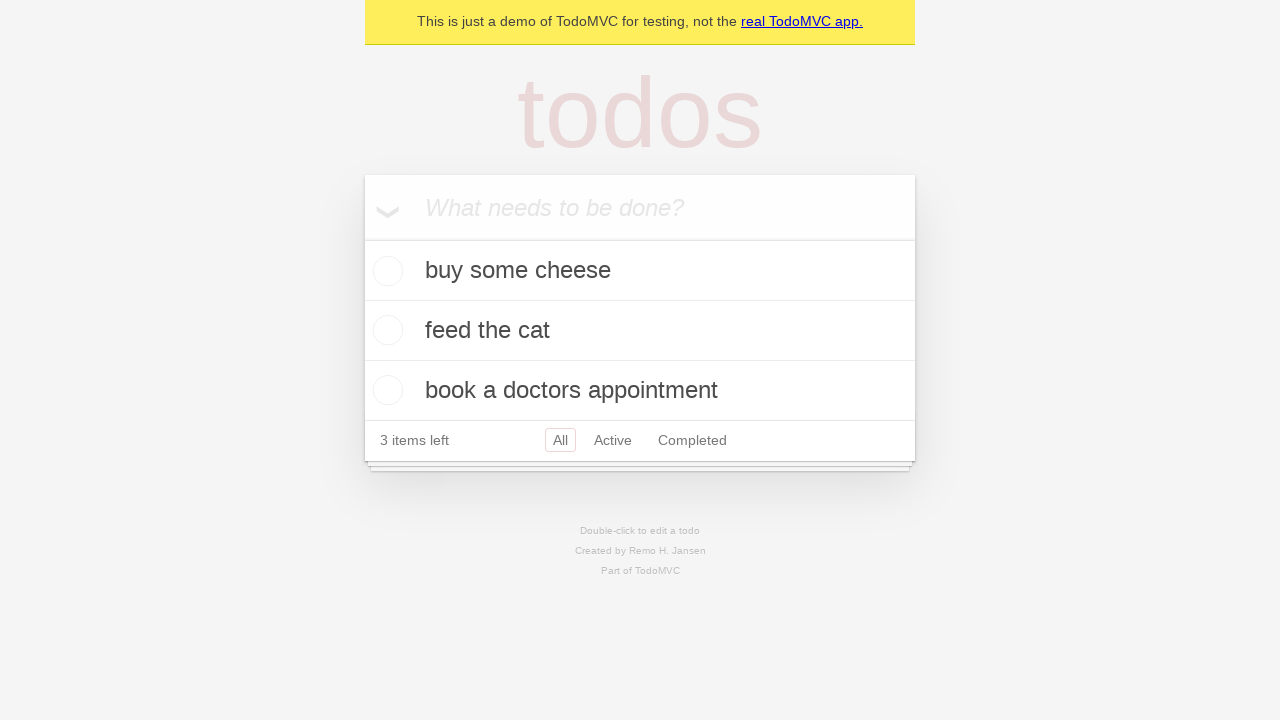

Waited for all 3 todo items to be created
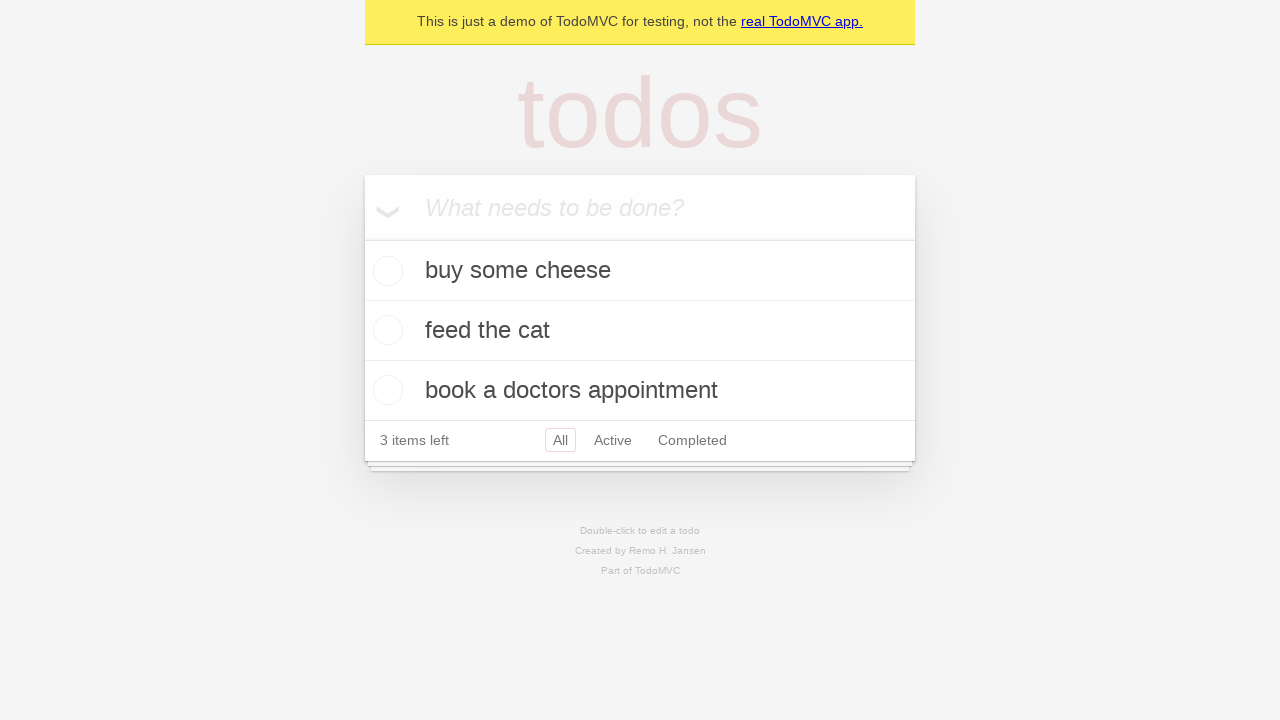

Double-clicked on the second todo item to enter edit mode at (640, 331) on internal:testid=[data-testid="todo-item"s] >> nth=1
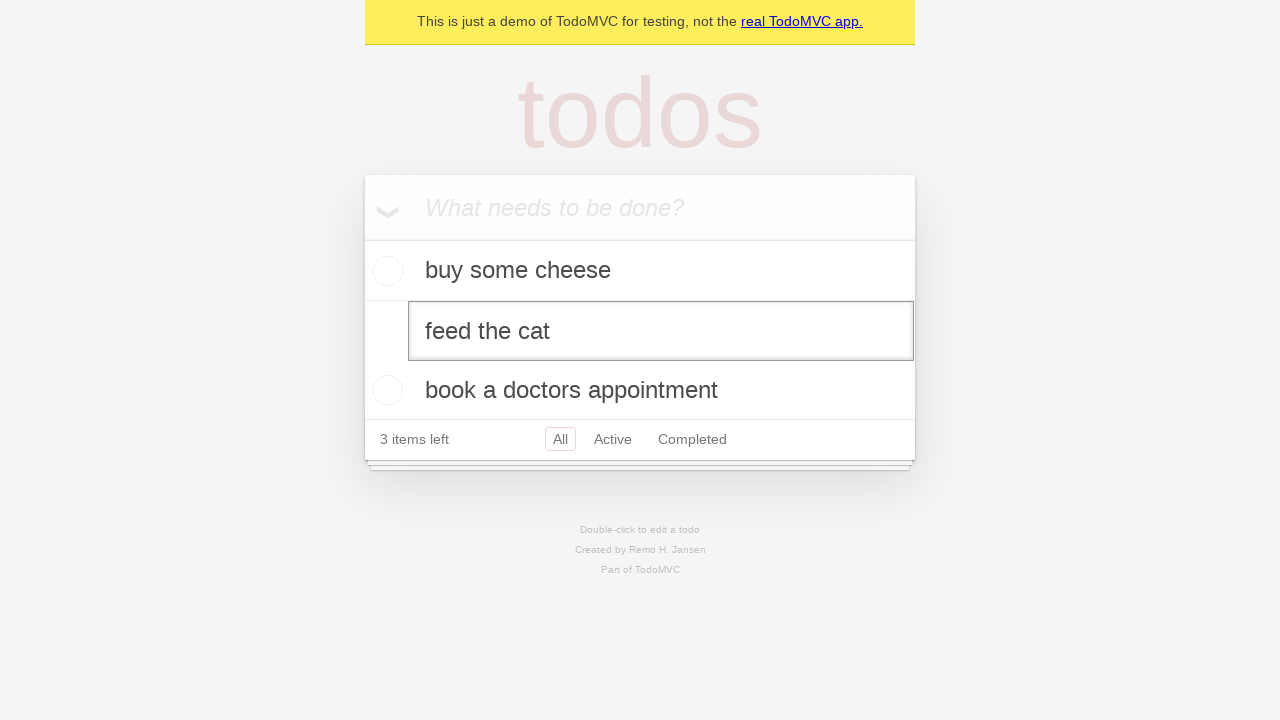

Cleared the todo item text by filling with empty string on internal:testid=[data-testid="todo-item"s] >> nth=1 >> internal:role=textbox[nam
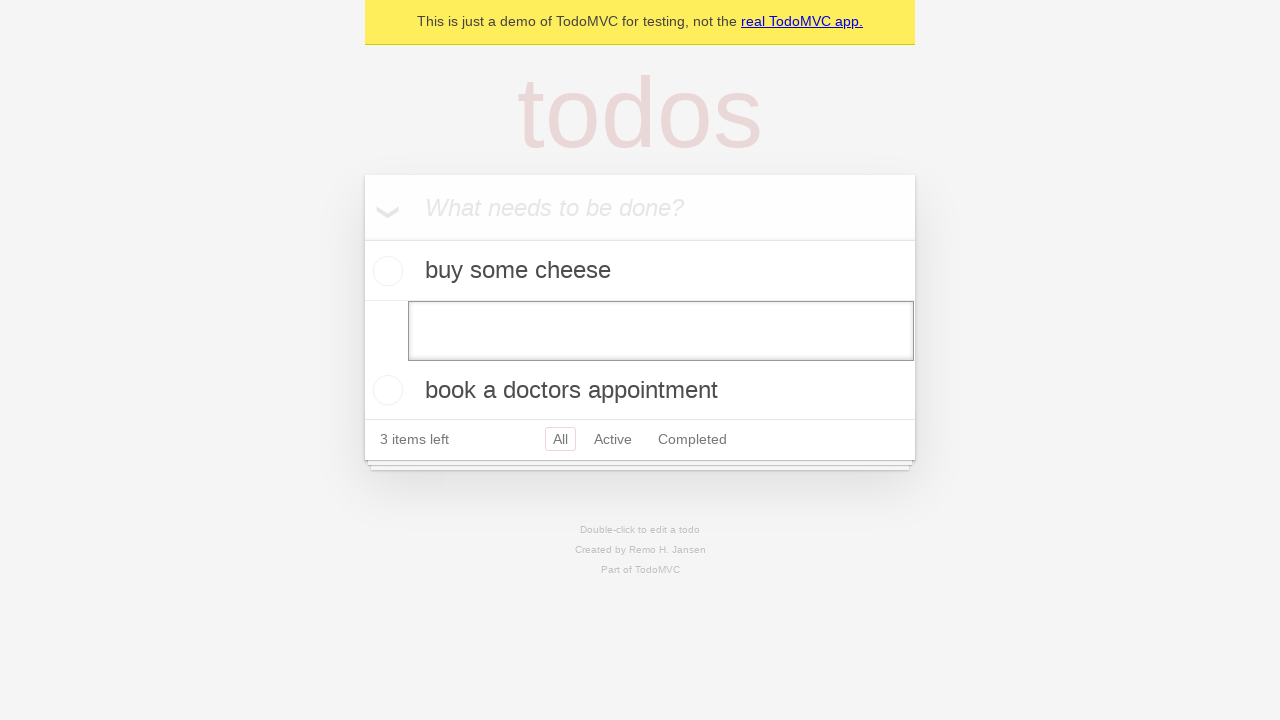

Pressed Enter to confirm the empty edit on internal:testid=[data-testid="todo-item"s] >> nth=1 >> internal:role=textbox[nam
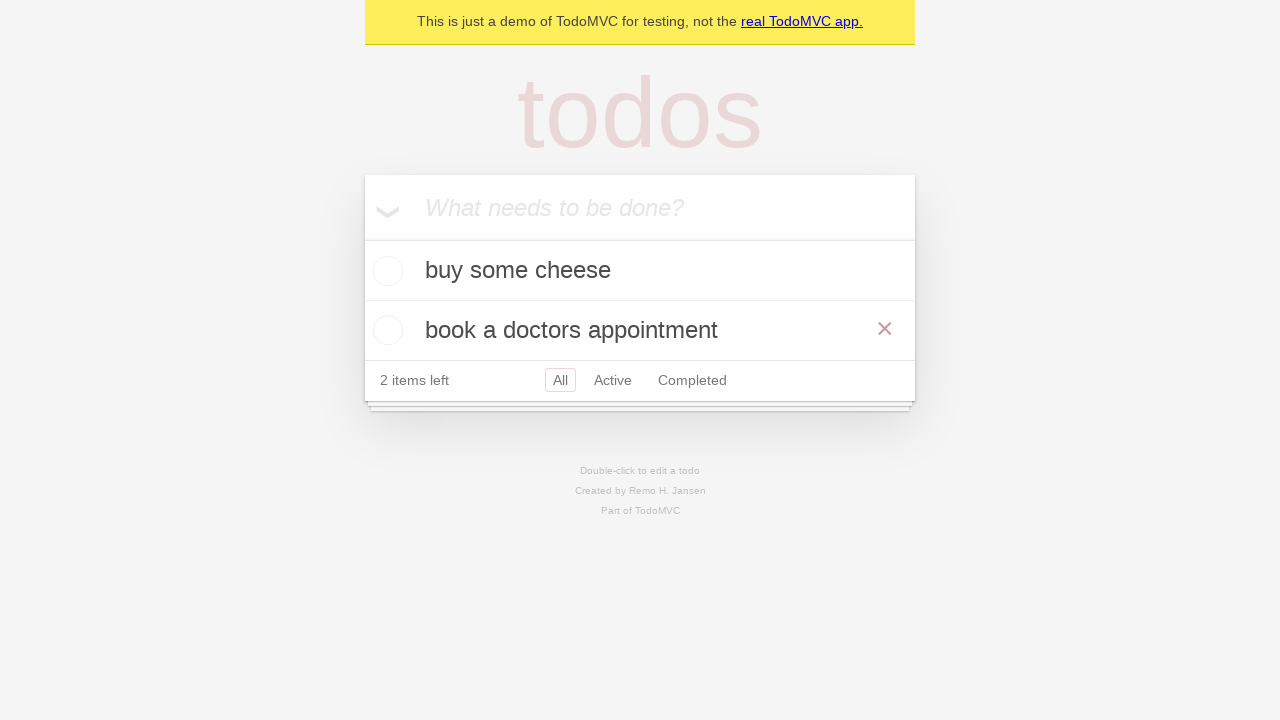

Verified that the todo item was removed, leaving 2 items remaining
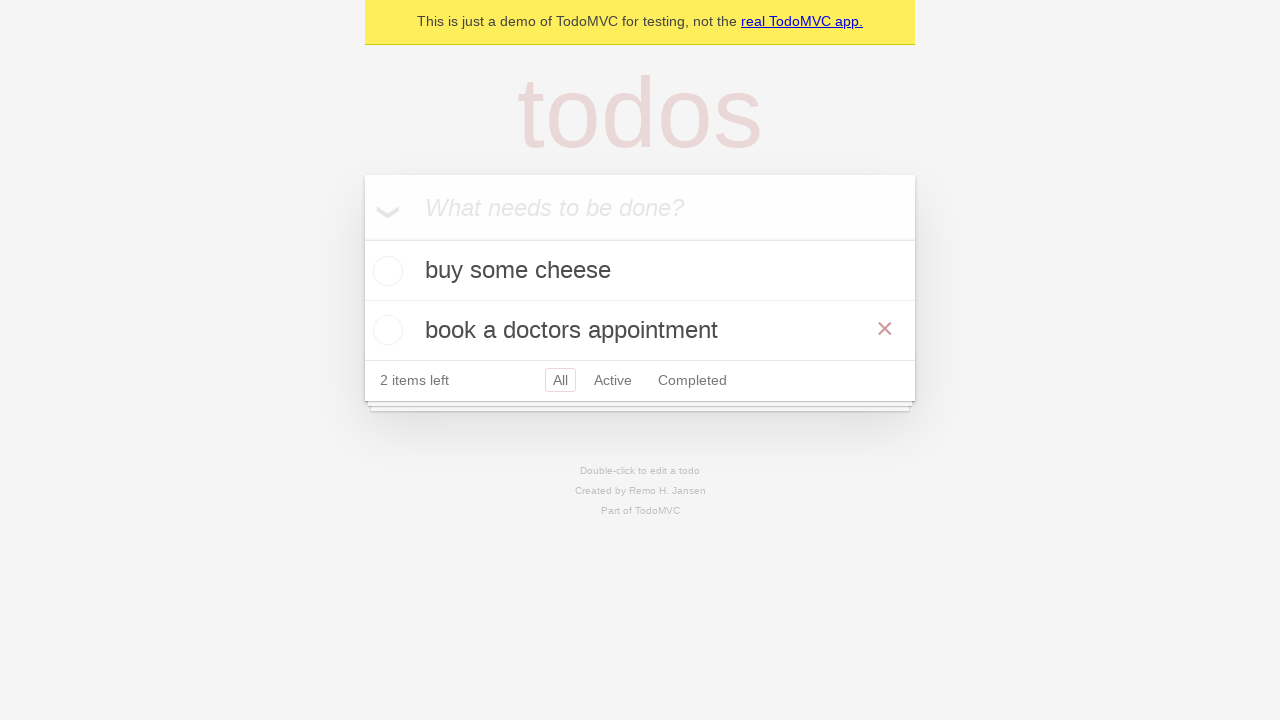

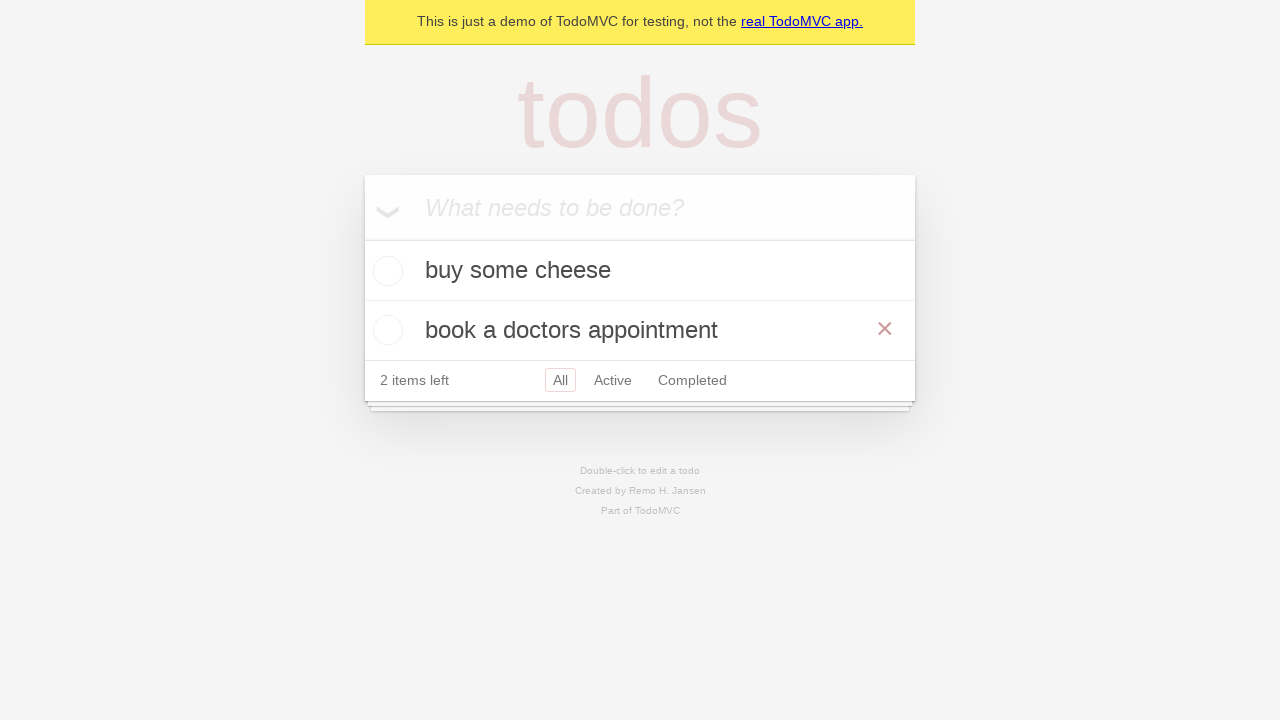